Tests dropdown selection functionality by selecting an option by index from a static dropdown element

Starting URL: https://rahulshettyacademy.com/AutomationPractice/

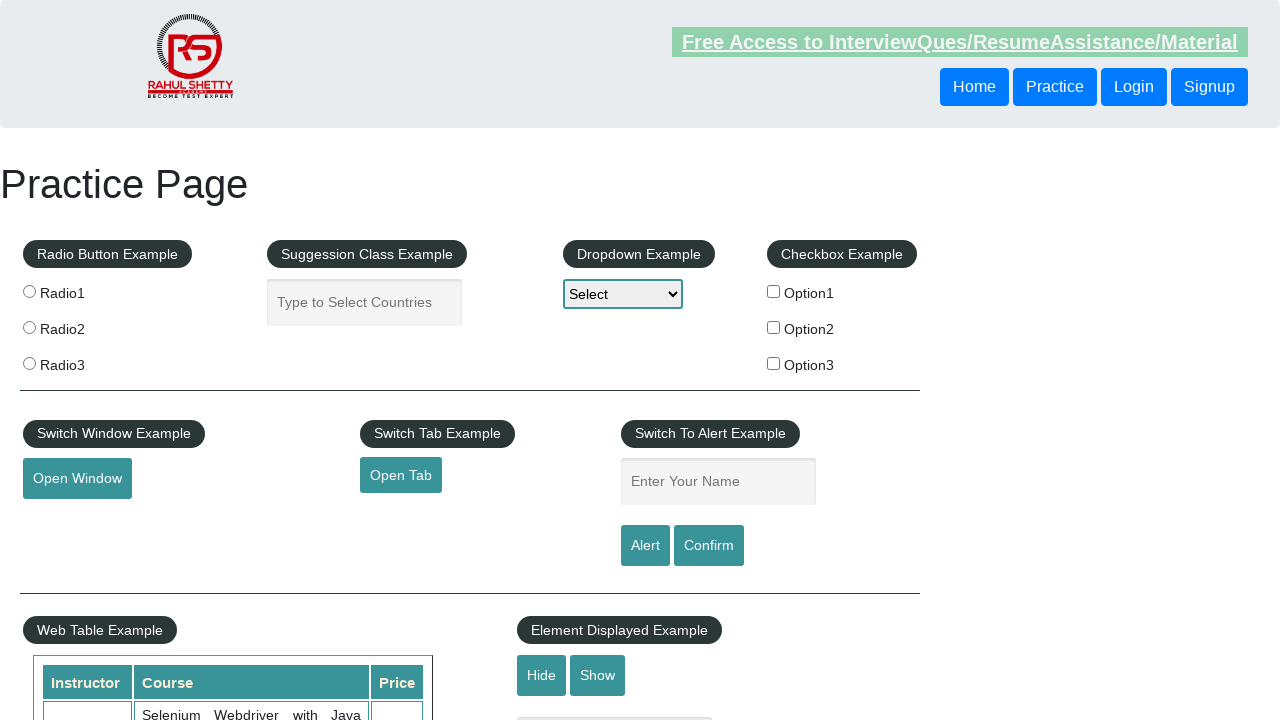

Selected option at index 3 from dropdown element on #dropdown-class-example
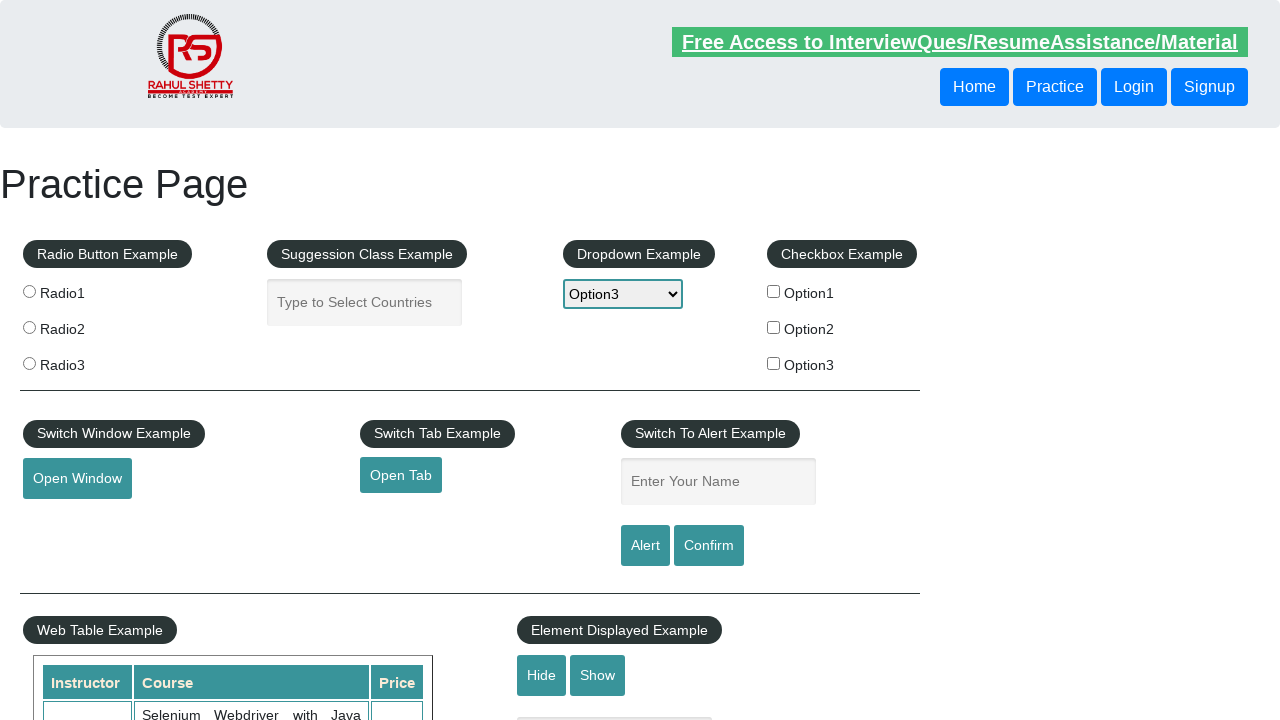

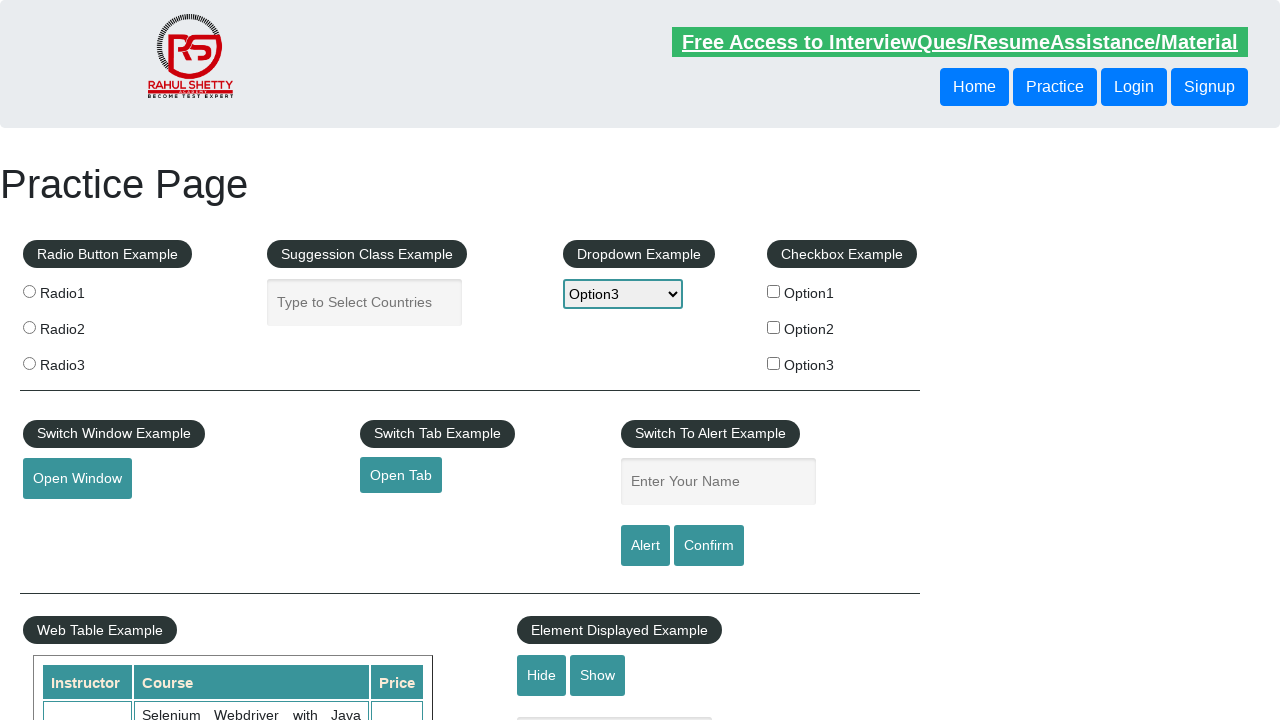